Tests clicking an alert button and accepting the JavaScript alert that appears immediately

Starting URL: https://demoqa.com/alerts

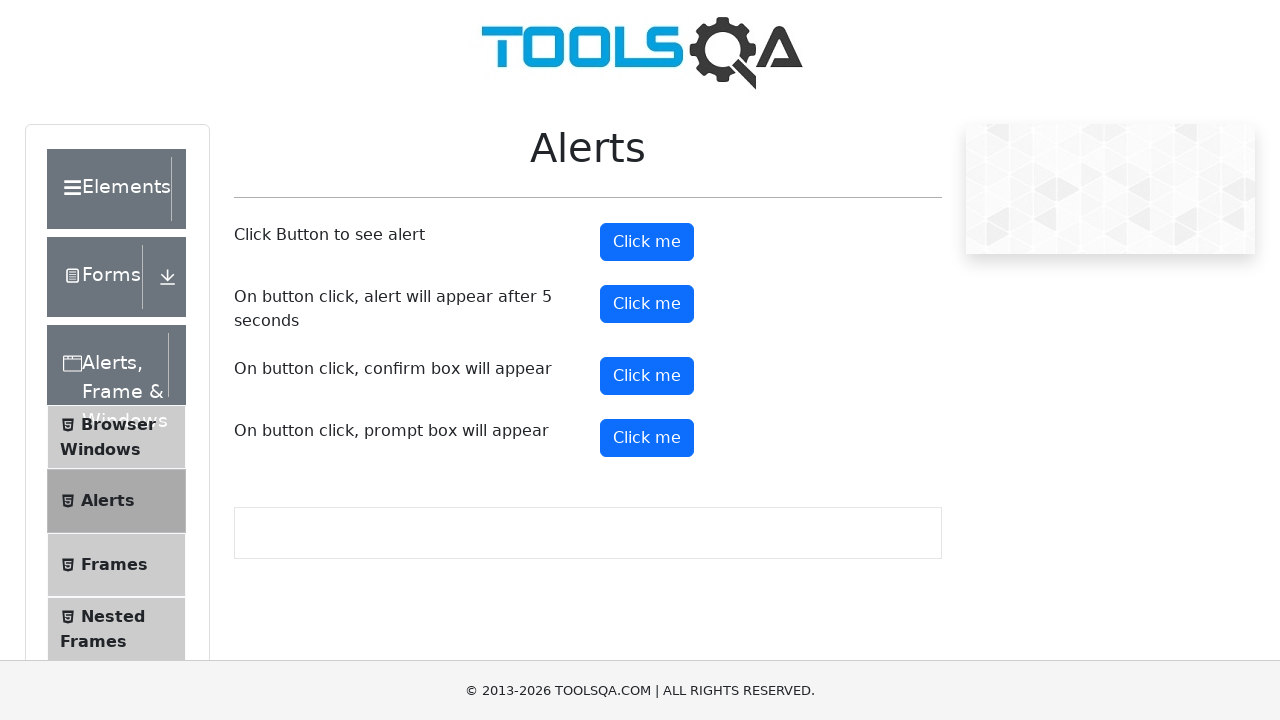

Navigated to alerts demo page
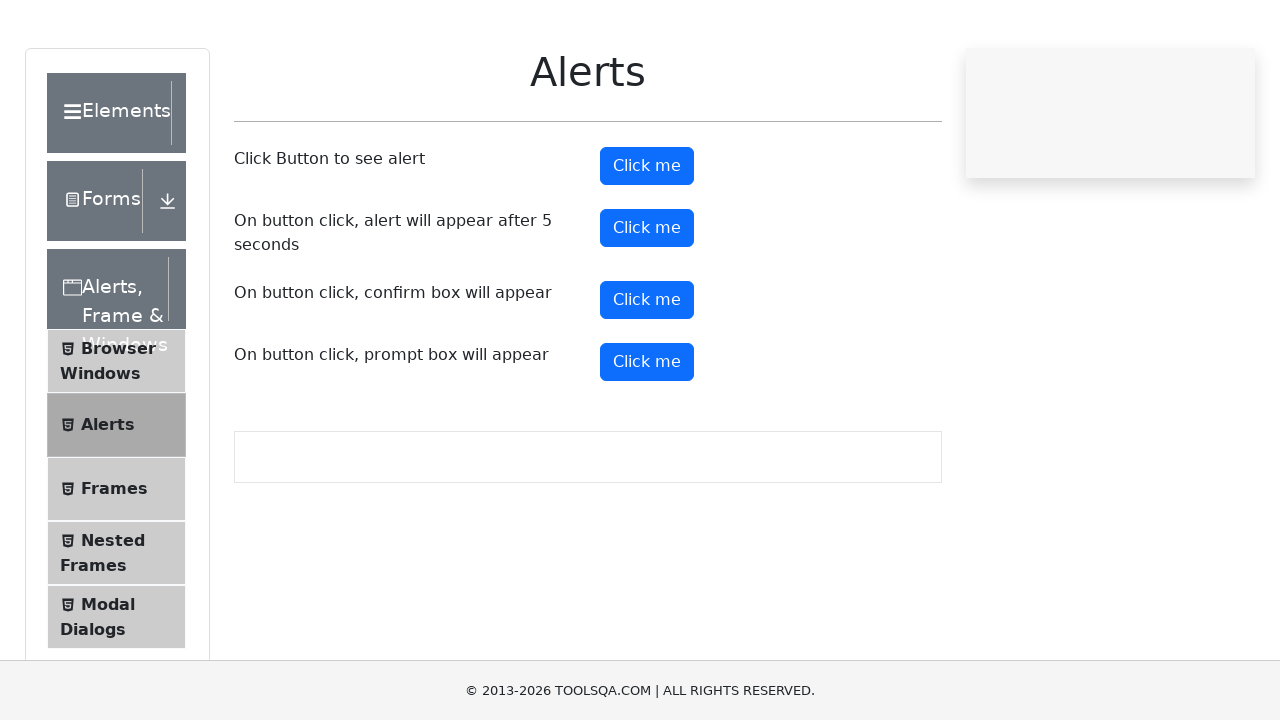

Clicked the first alert button at (647, 242) on #alertButton
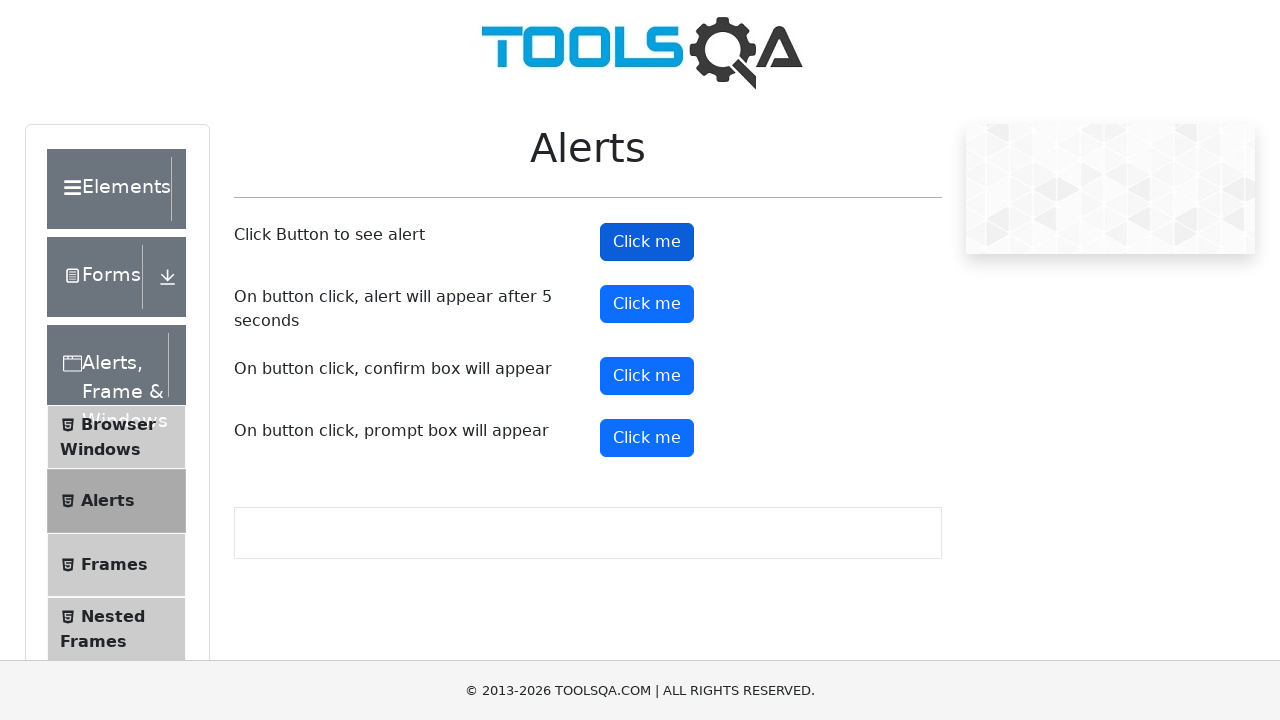

Accepted the JavaScript alert dialog
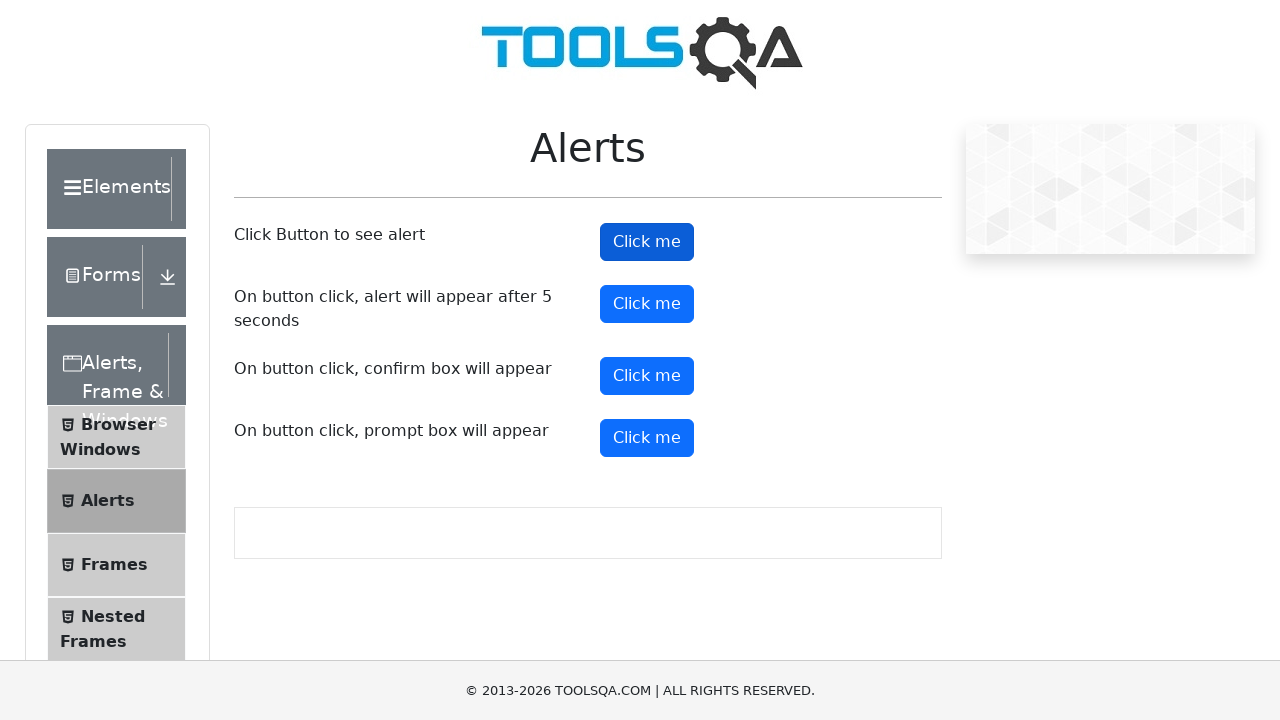

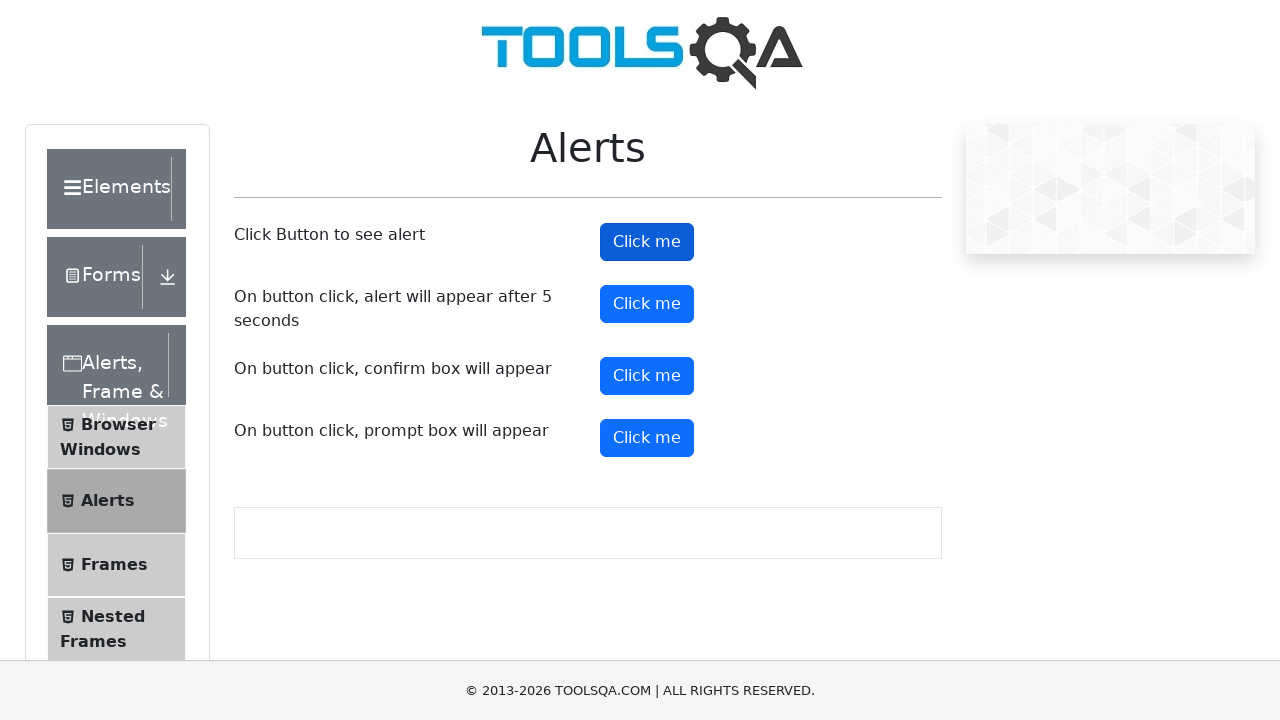